Tests a mathematical calculation form by reading two numbers, calculating their sum, and selecting the result from a dropdown menu

Starting URL: http://suninjuly.github.io/selects1.html

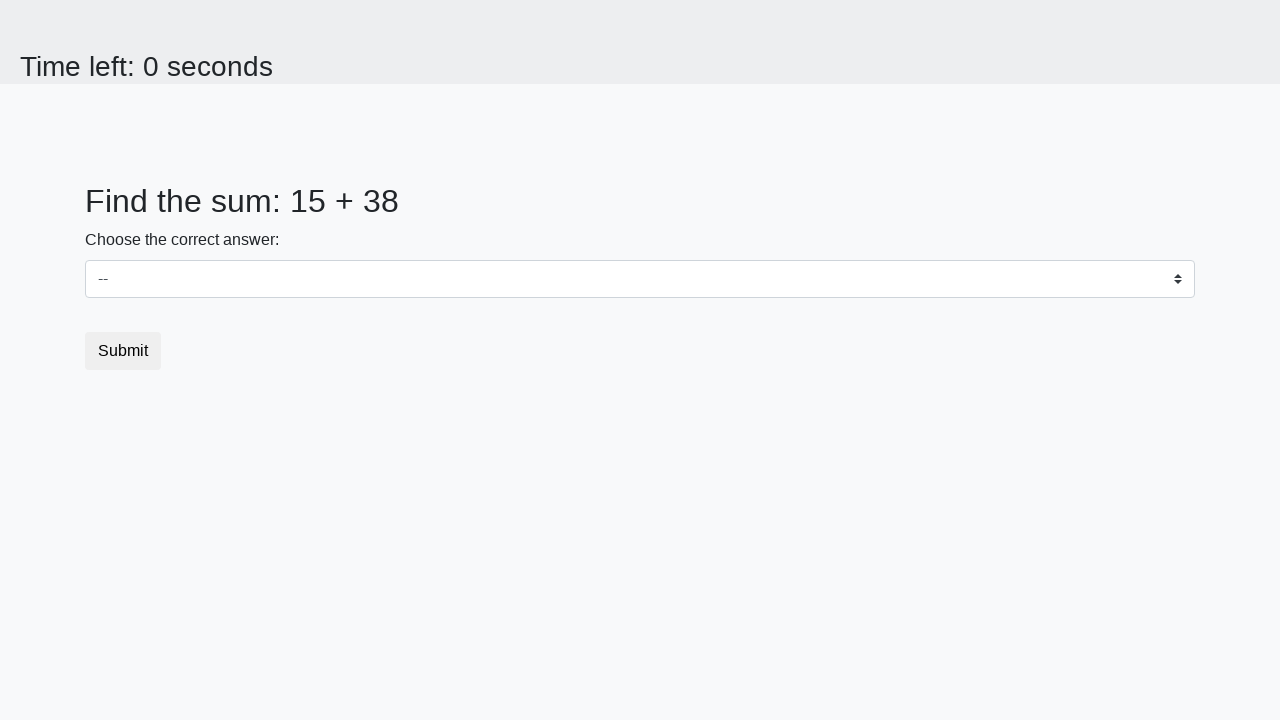

Retrieved first number from #num1 element
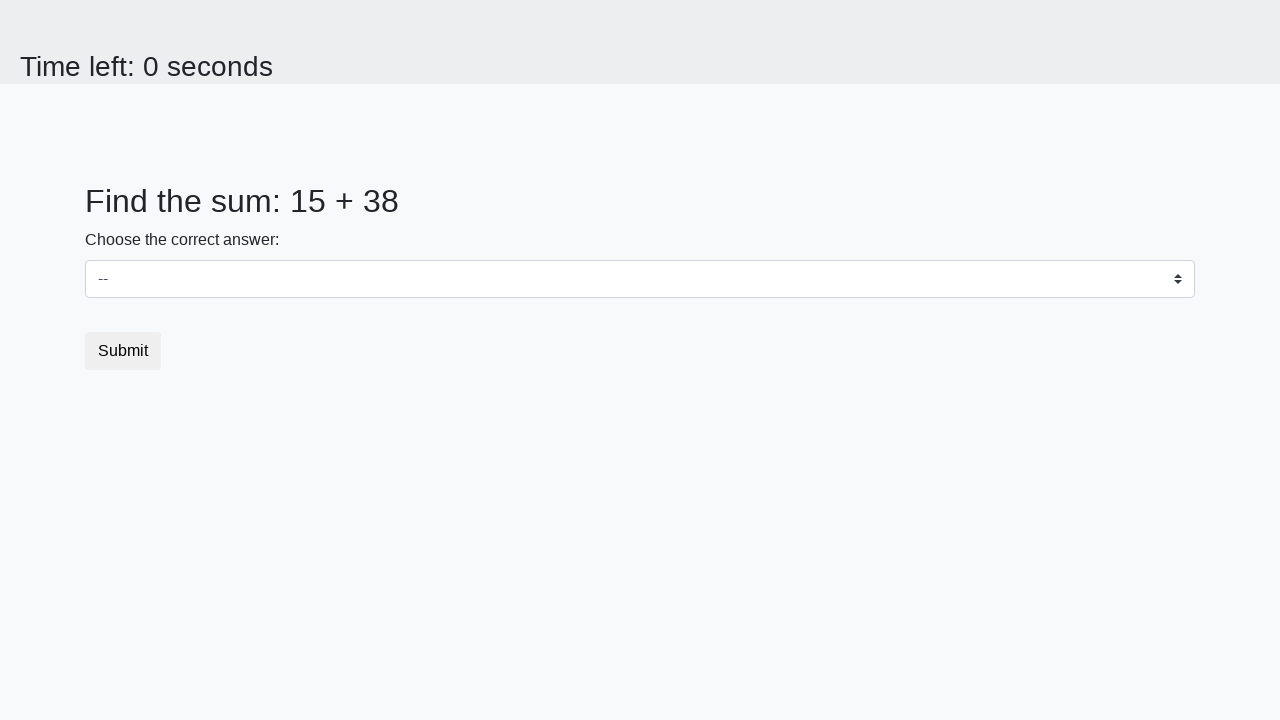

Retrieved second number from #num2 element
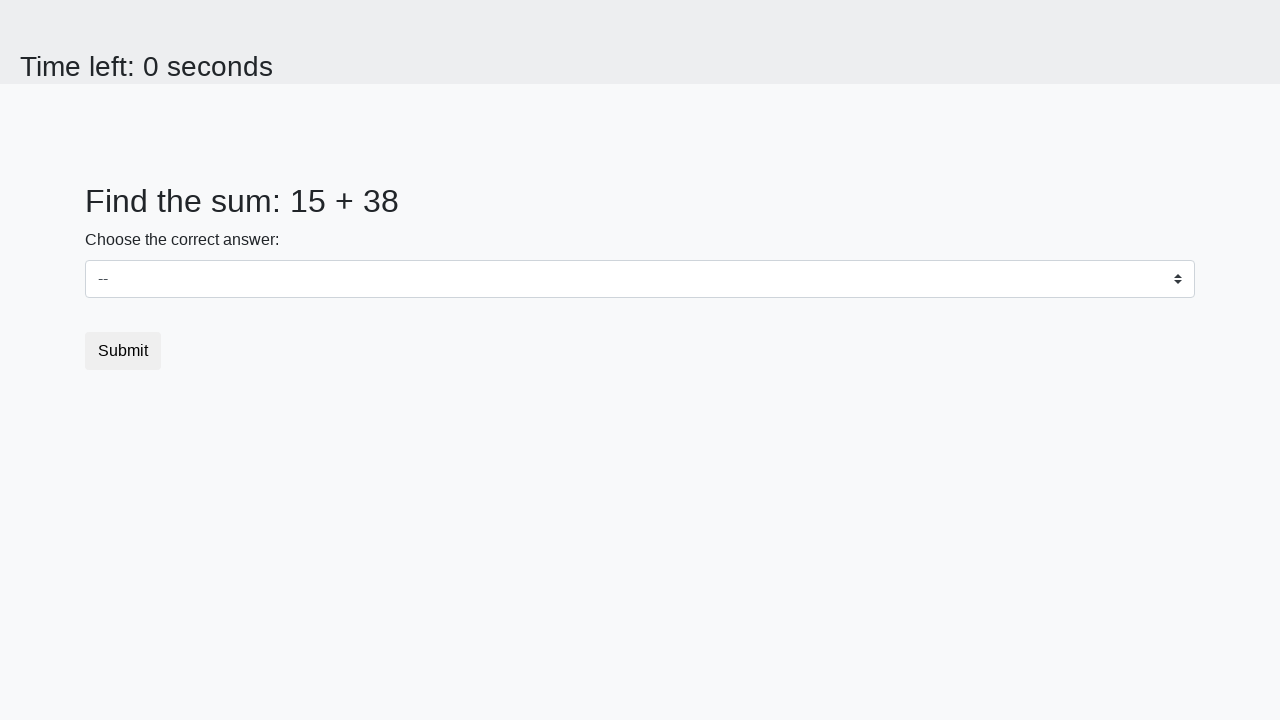

Calculated sum: 15 + 38 = 53
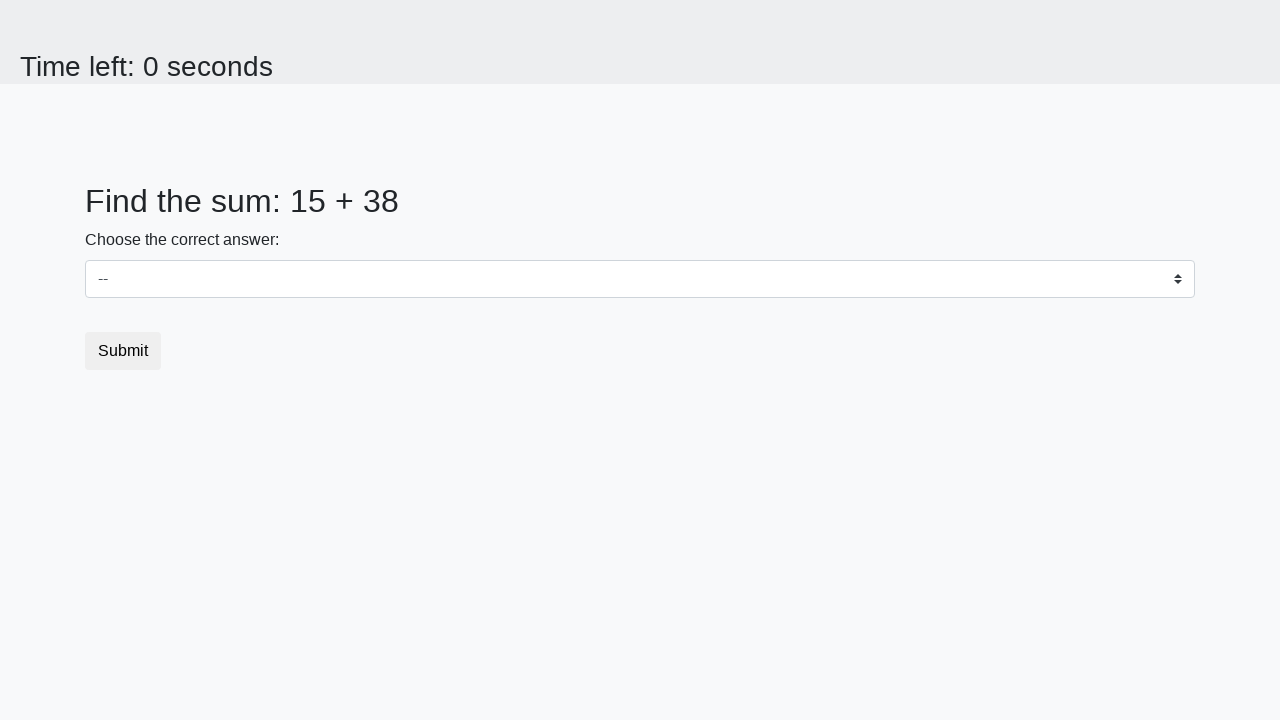

Selected 53 from dropdown menu on #dropdown
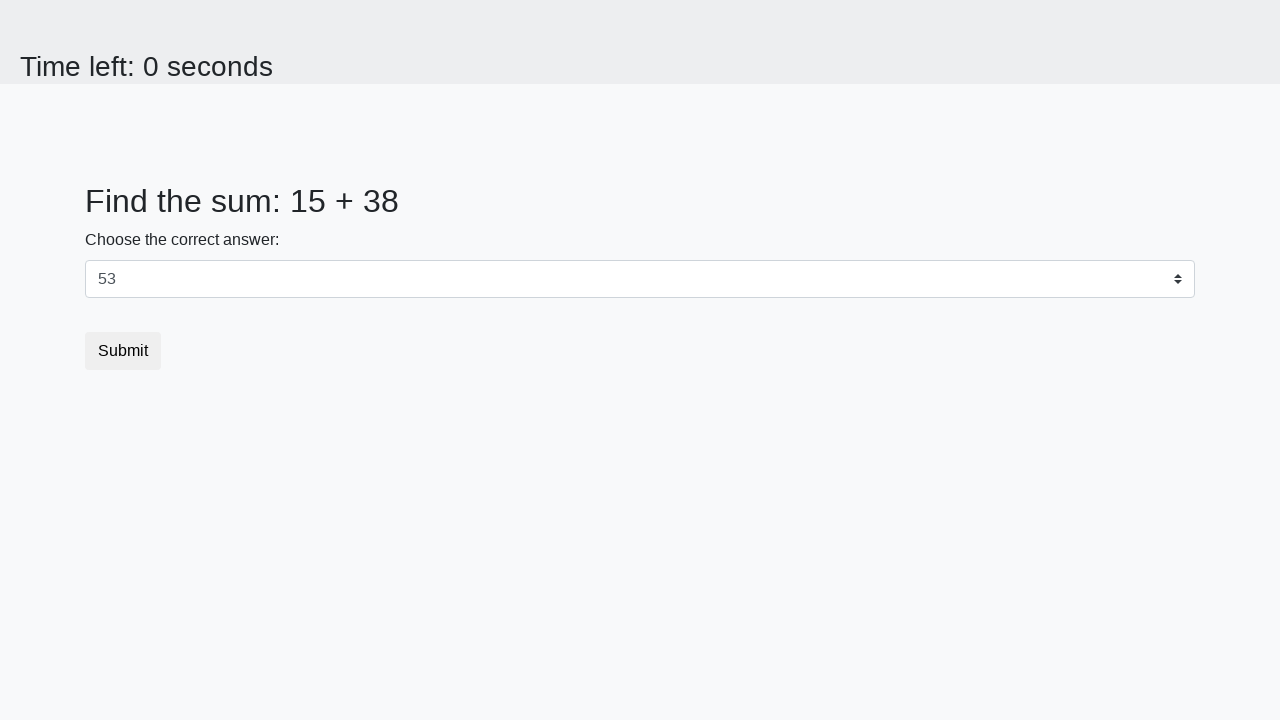

Clicked submit button to complete form at (123, 351) on button.btn
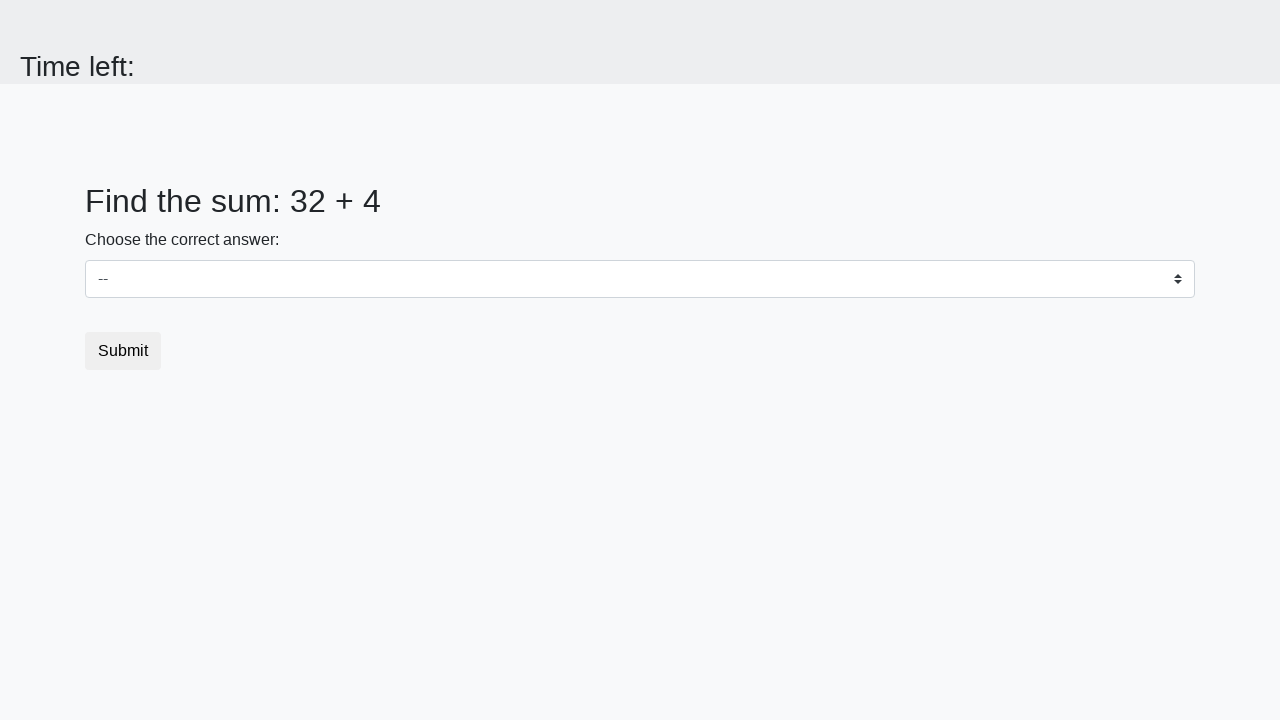

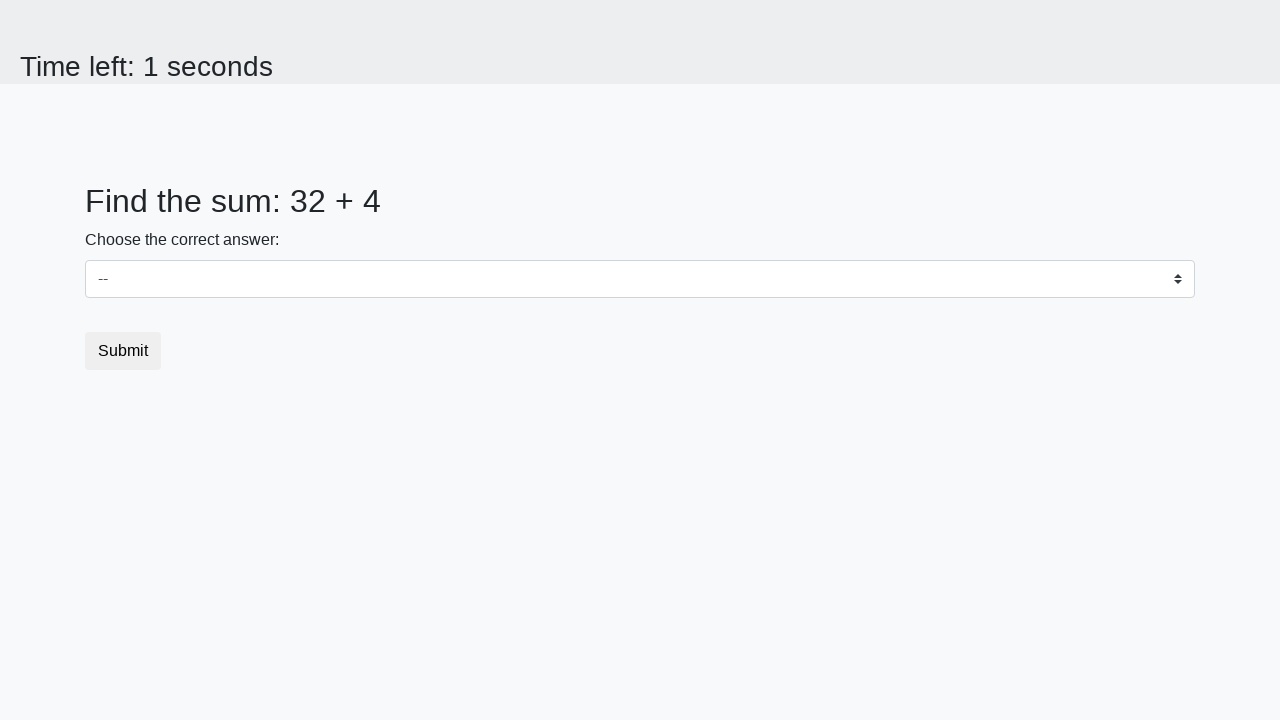